Tests unmarking todo items as complete by unchecking their checkboxes

Starting URL: https://demo.playwright.dev/todomvc

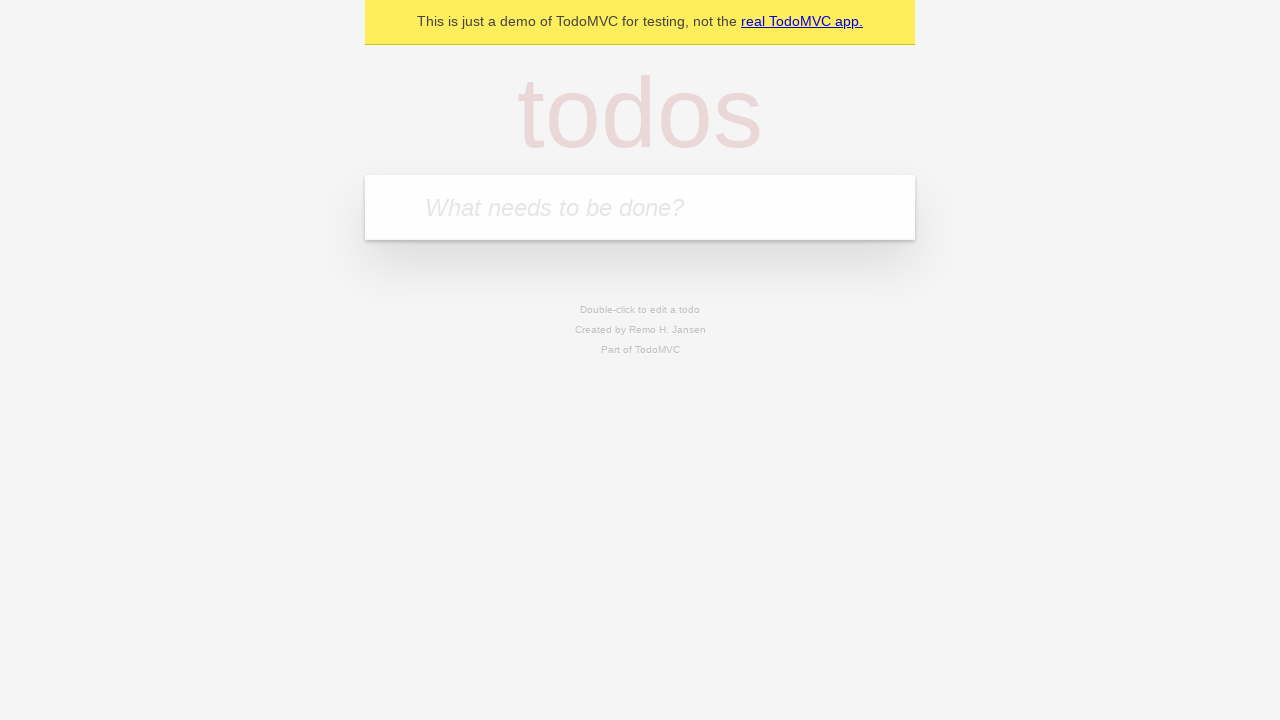

Filled todo input with 'buy some cheese' on internal:attr=[placeholder="What needs to be done?"i]
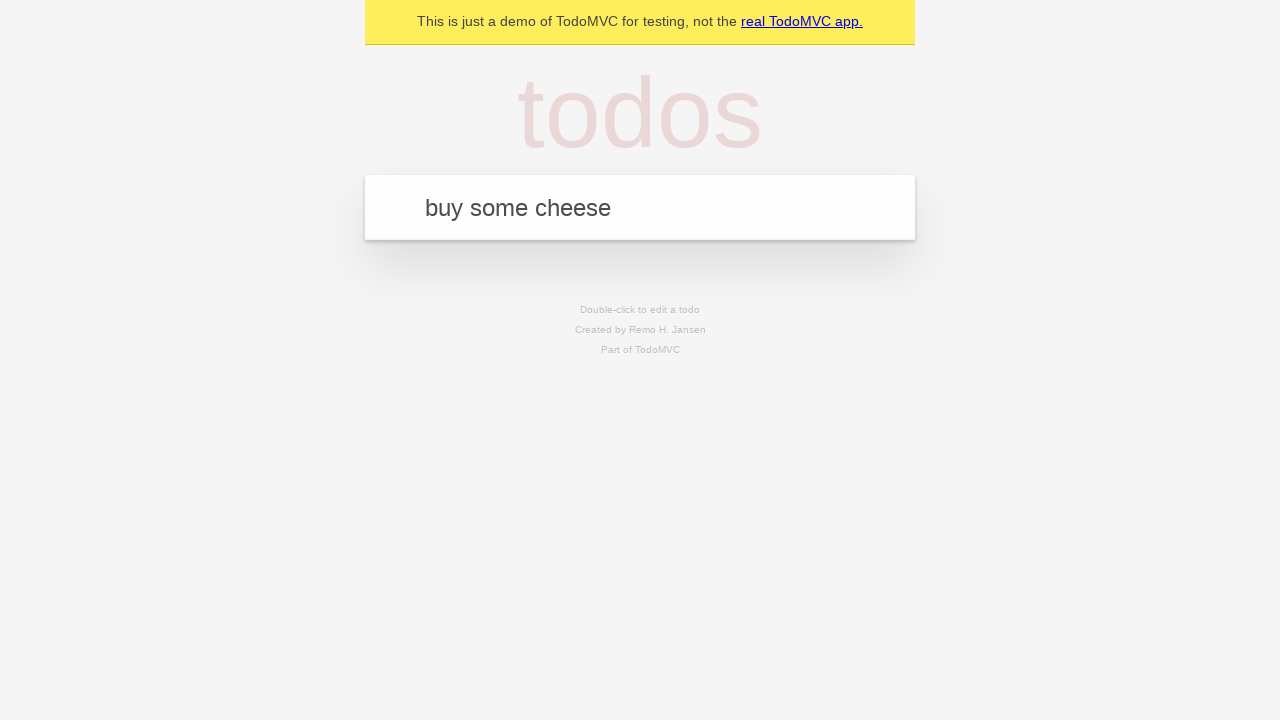

Pressed Enter to add first todo item on internal:attr=[placeholder="What needs to be done?"i]
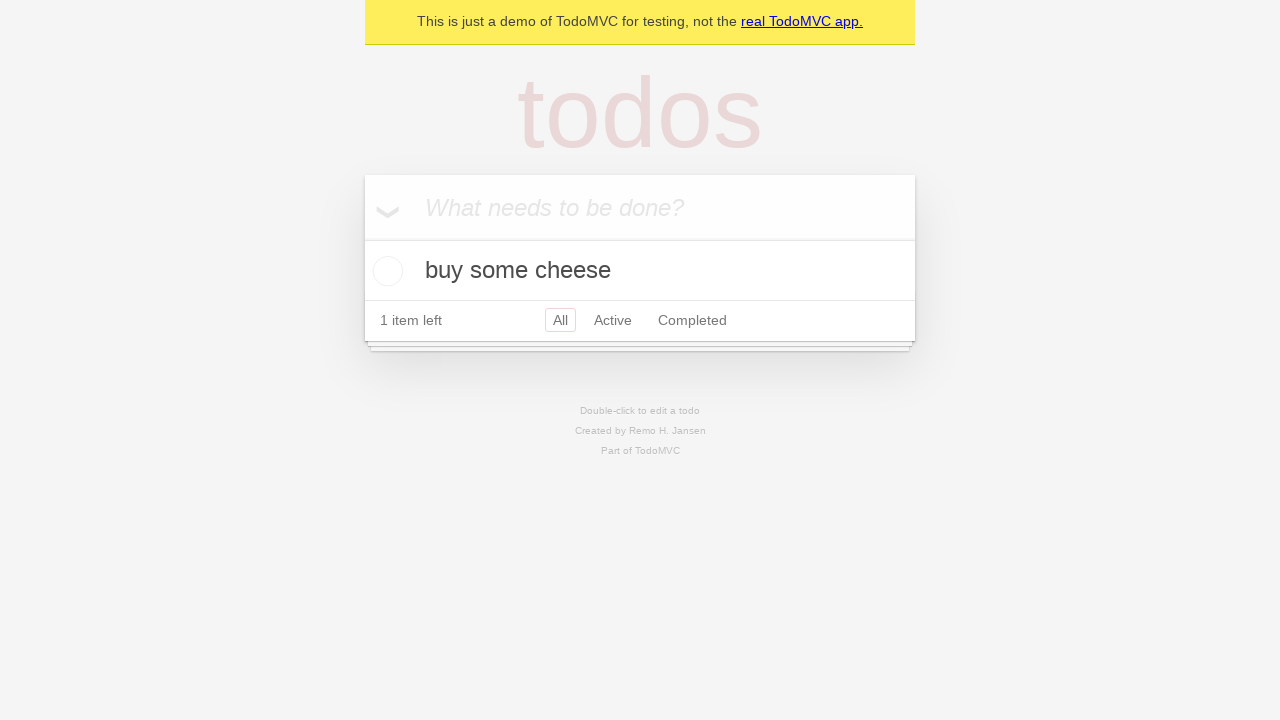

Filled todo input with 'feed the cat' on internal:attr=[placeholder="What needs to be done?"i]
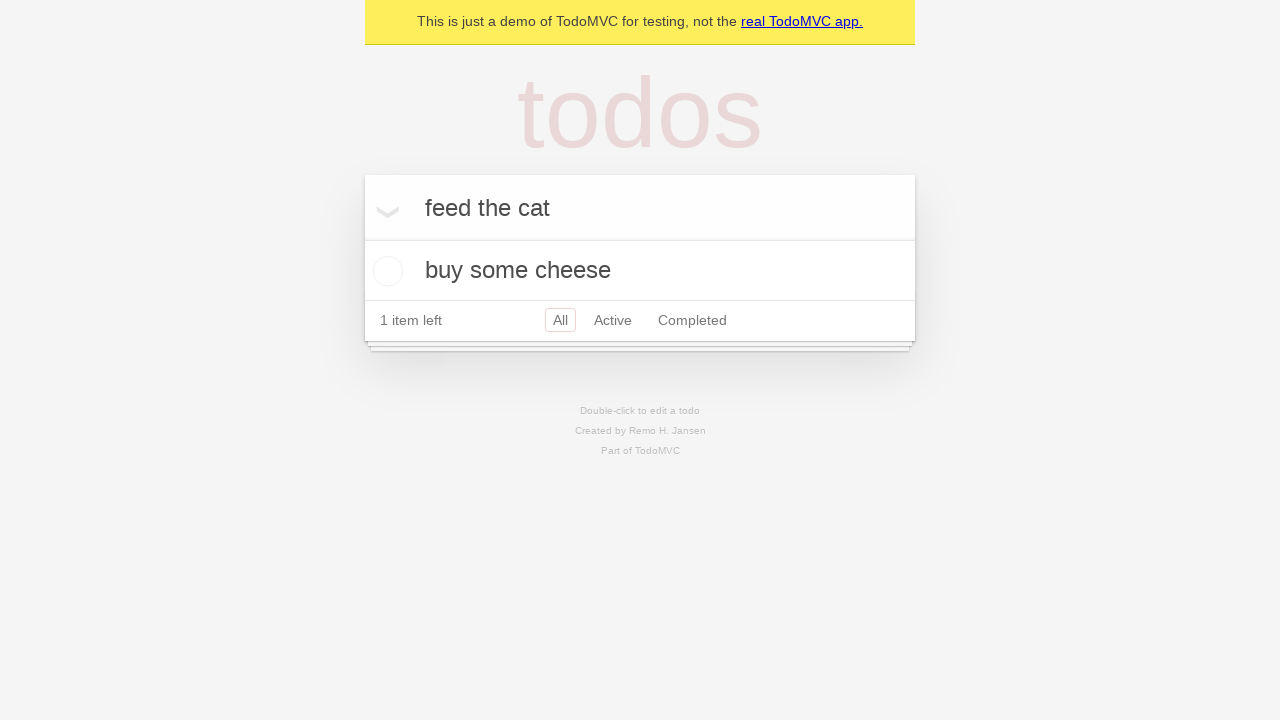

Pressed Enter to add second todo item on internal:attr=[placeholder="What needs to be done?"i]
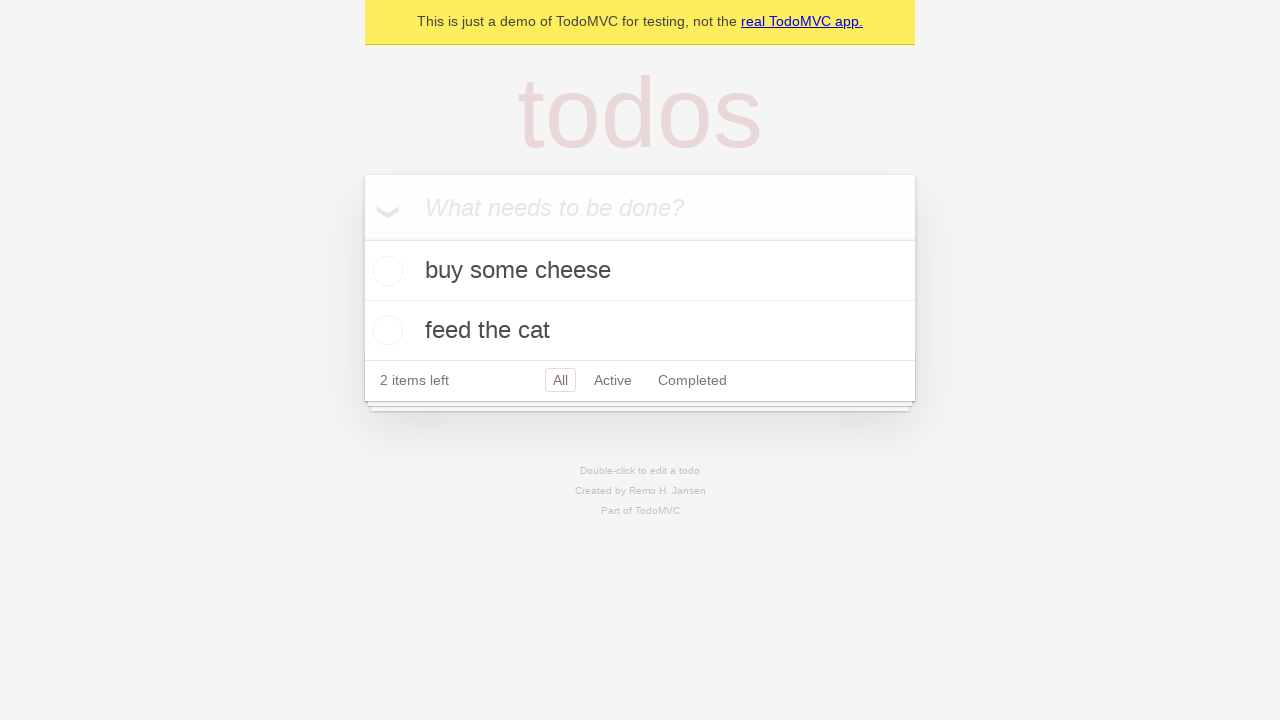

Checked the first todo item at (385, 271) on internal:testid=[data-testid="todo-item"s] >> nth=0 >> internal:role=checkbox
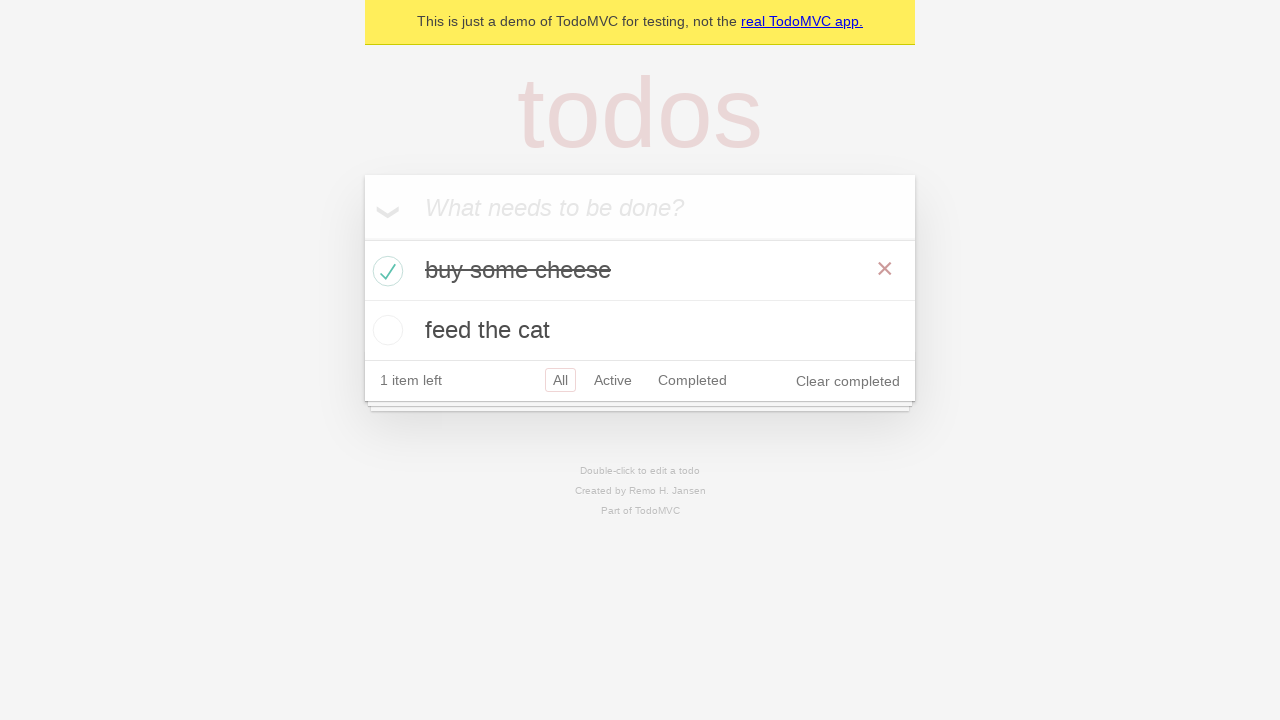

Unchecked the first todo item to mark it as incomplete at (385, 271) on internal:testid=[data-testid="todo-item"s] >> nth=0 >> internal:role=checkbox
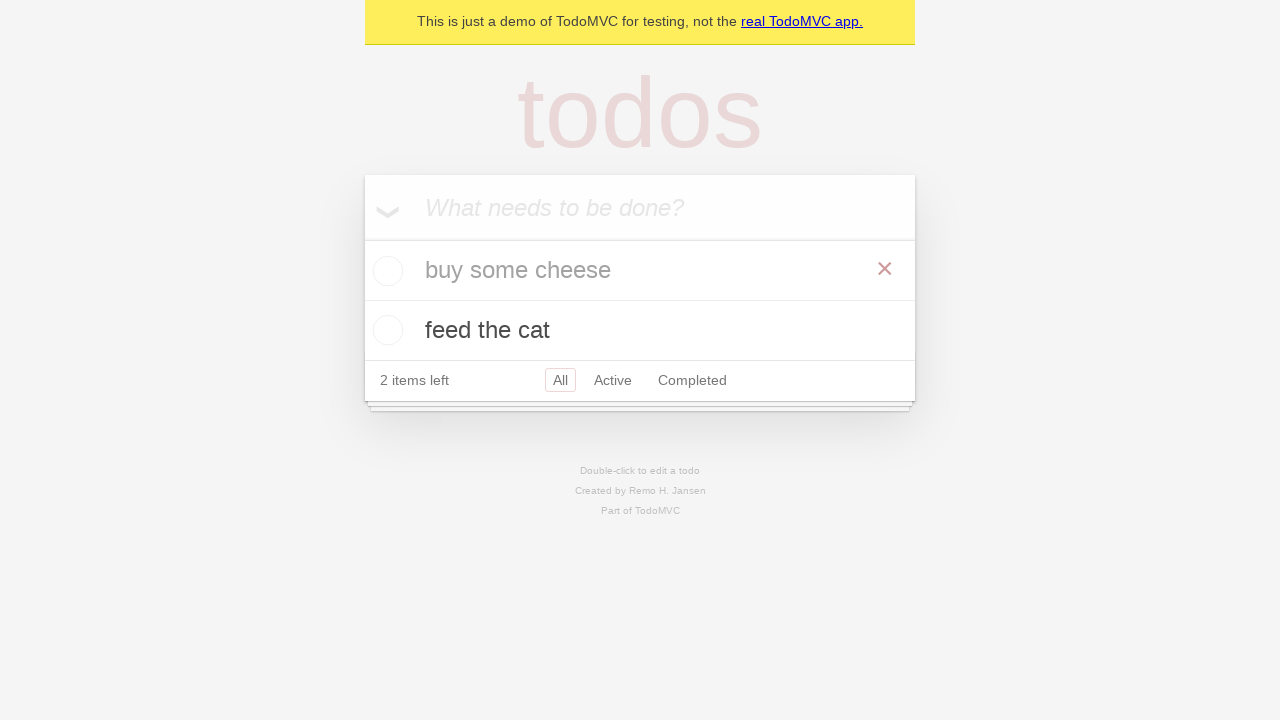

Verified todo item is visible after unchecking
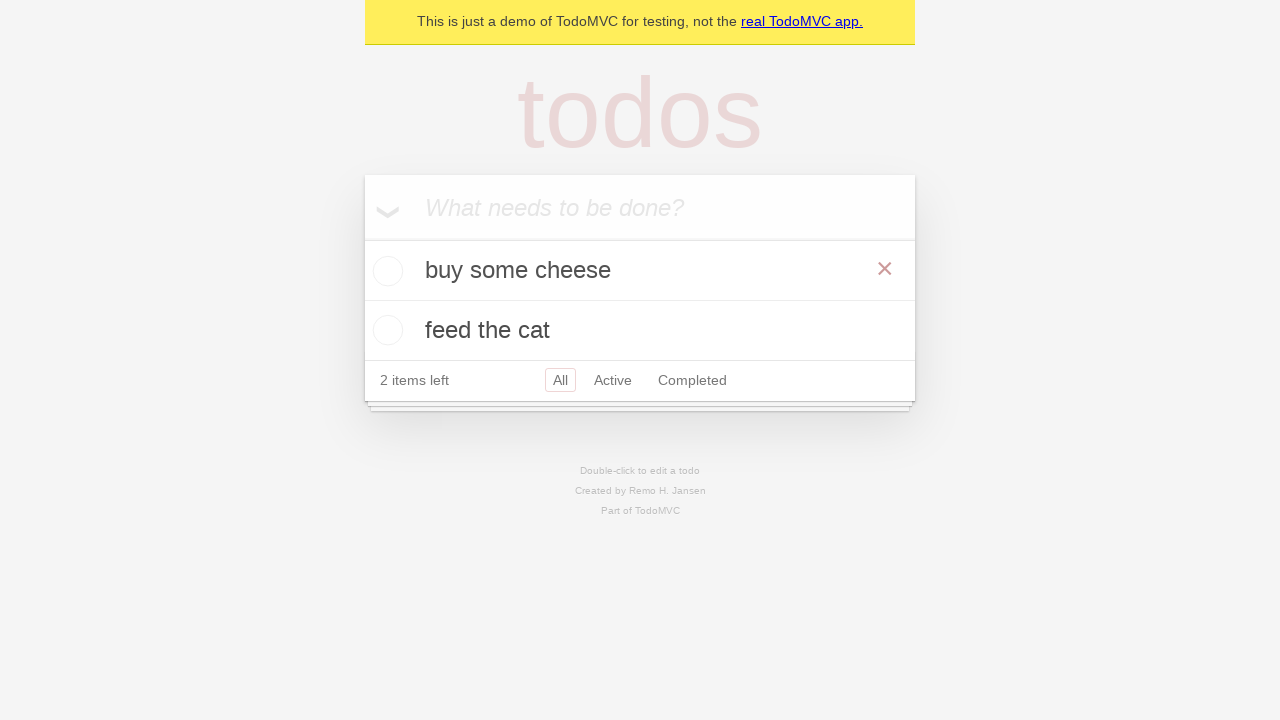

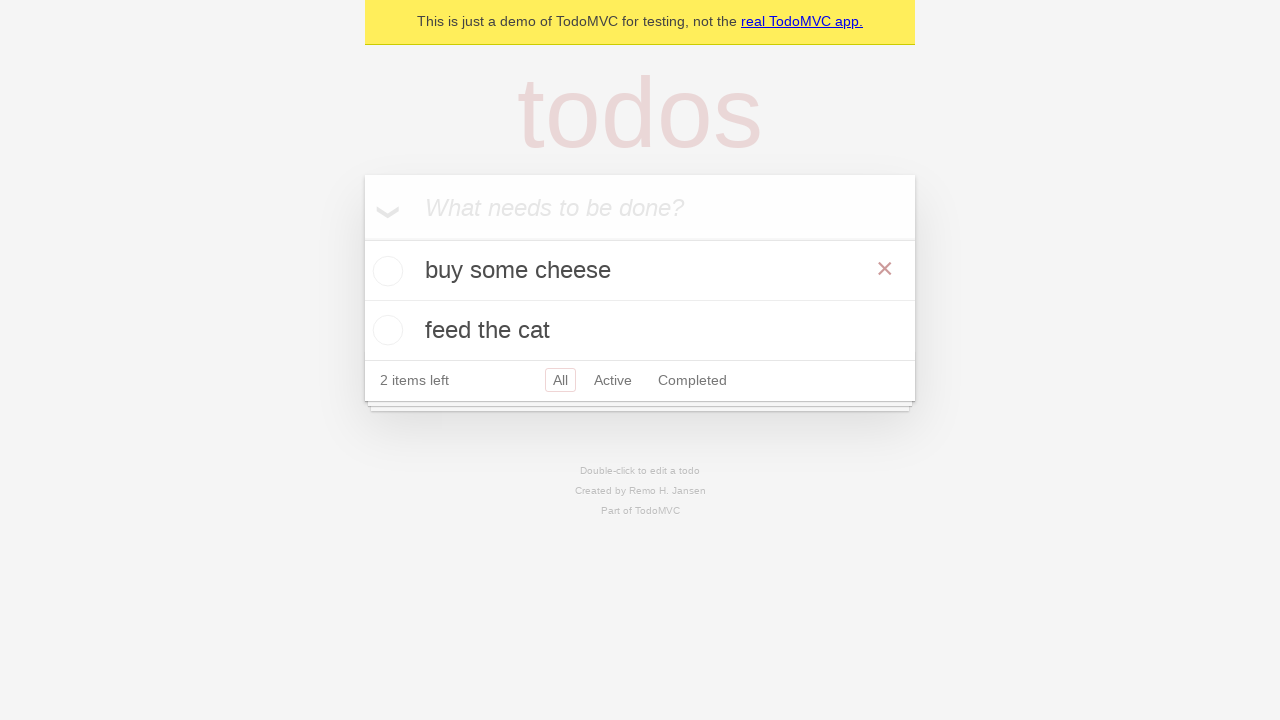